Tests XSS prevention by filling a text input with script tags and verifying no alert fires

Starting URL: https://filesearch.franzai.com

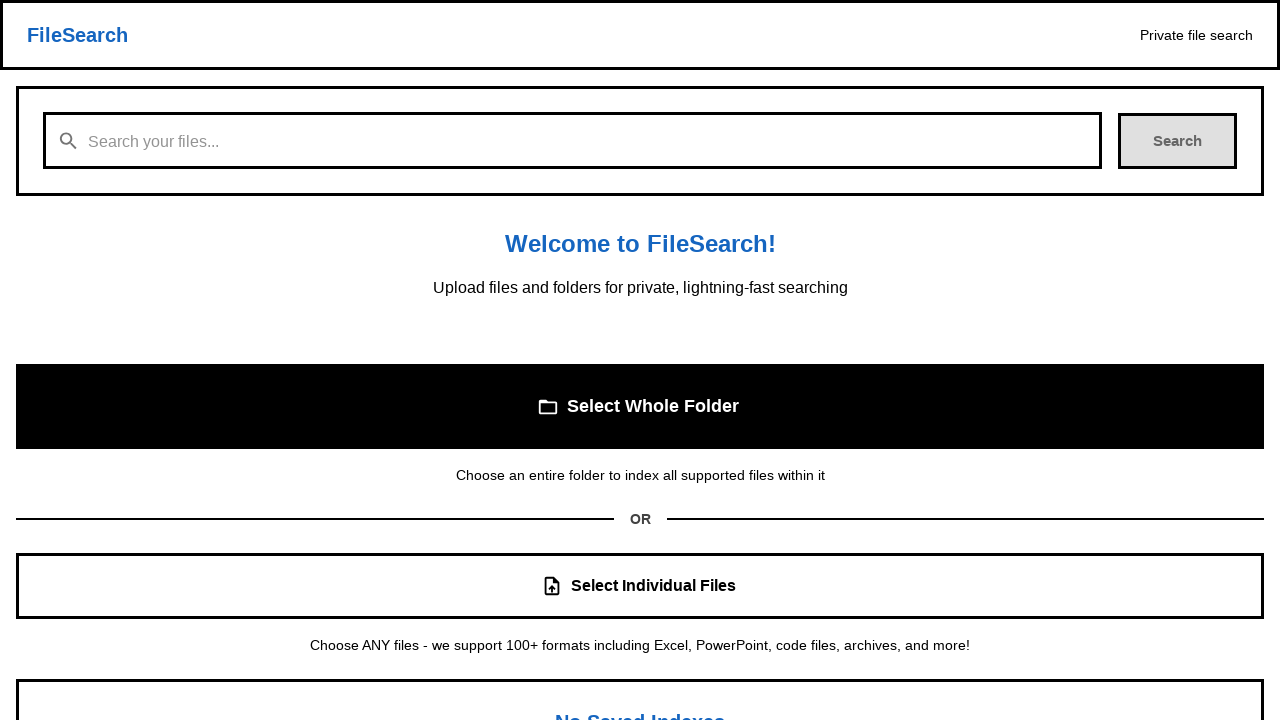

React app loaded - #root selector found
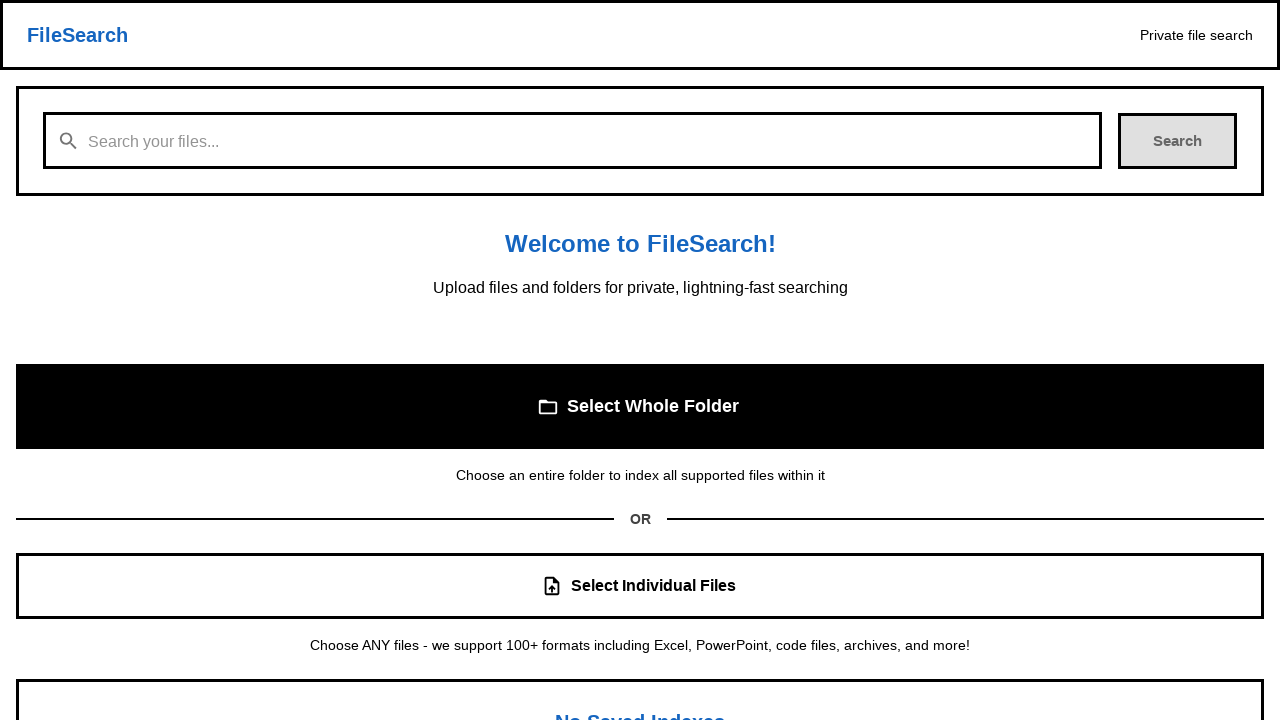

LocalSearch version text appeared
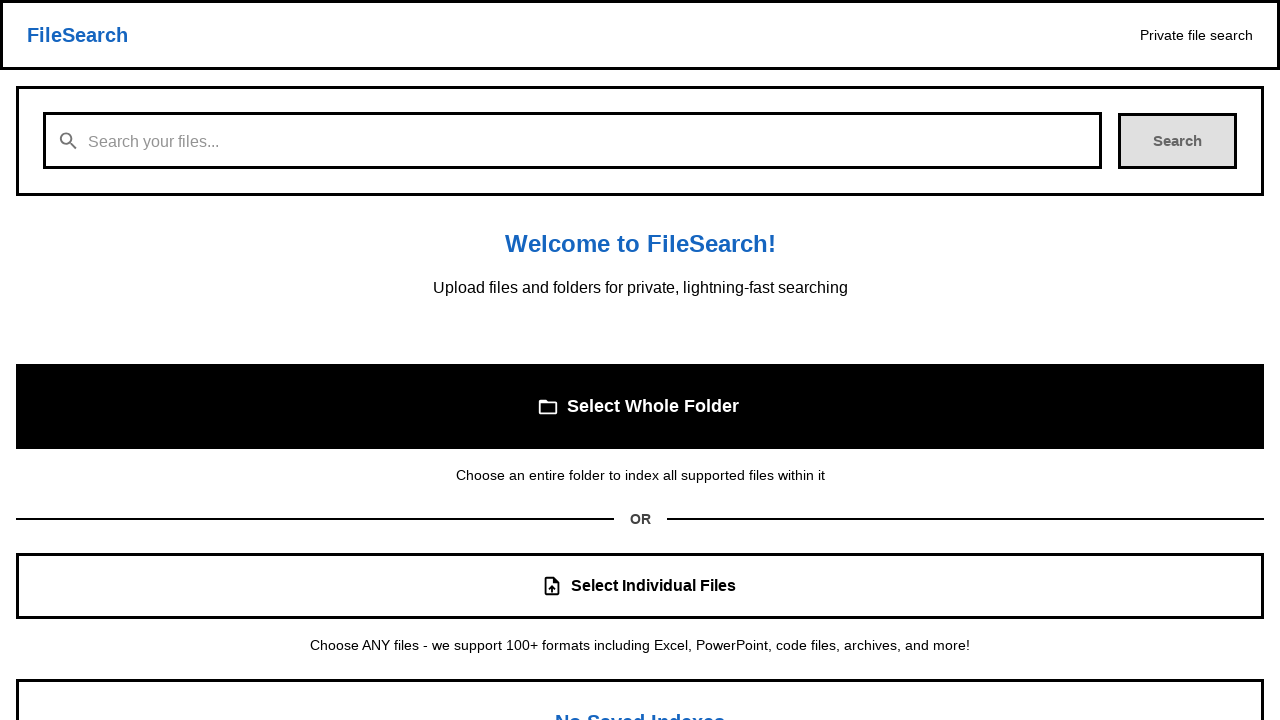

Located first text input field
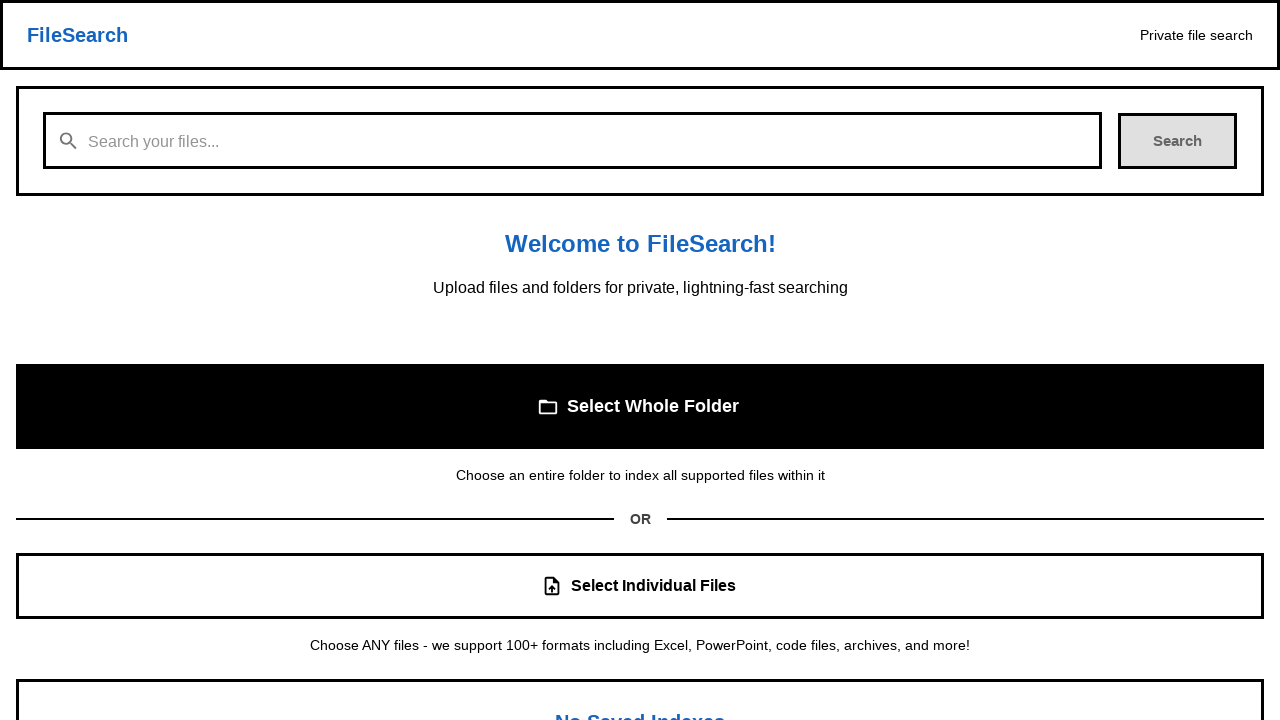

Filled text input with XSS payload: <script>alert("XSS")</script> on input[type="text"] >> nth=0
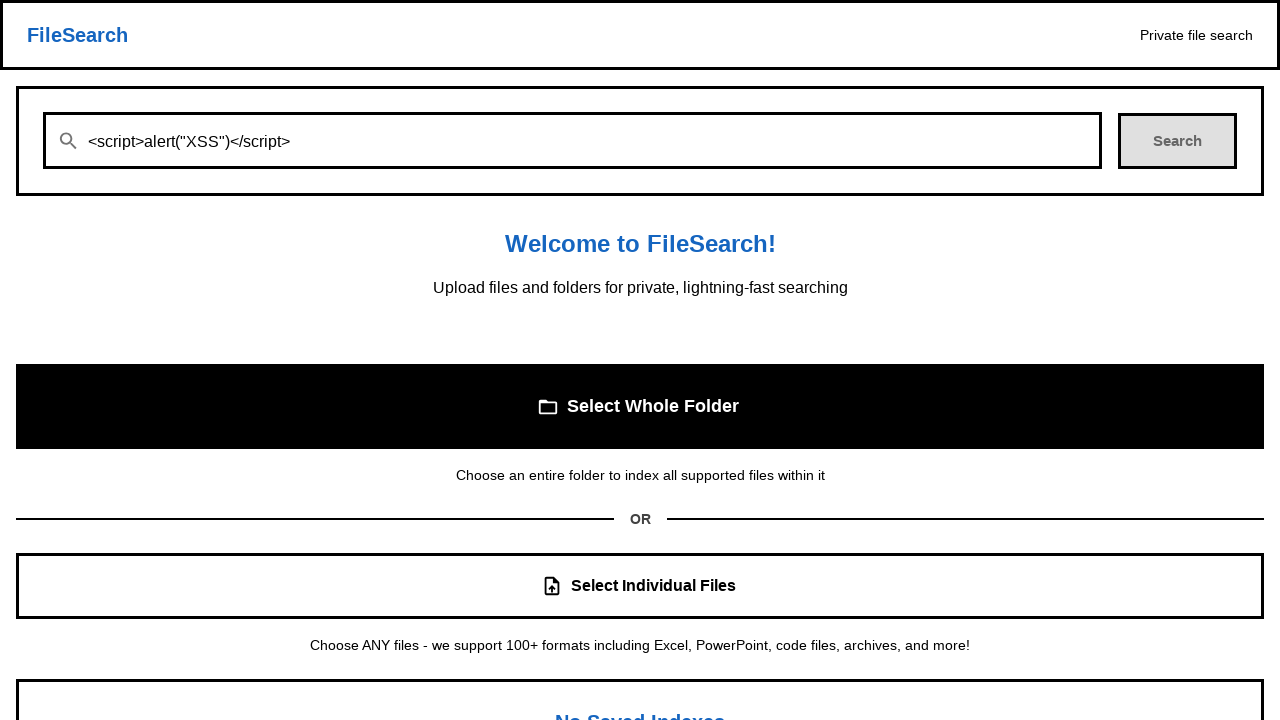

Waited 1000ms to verify no alert was triggered - XSS prevention confirmed
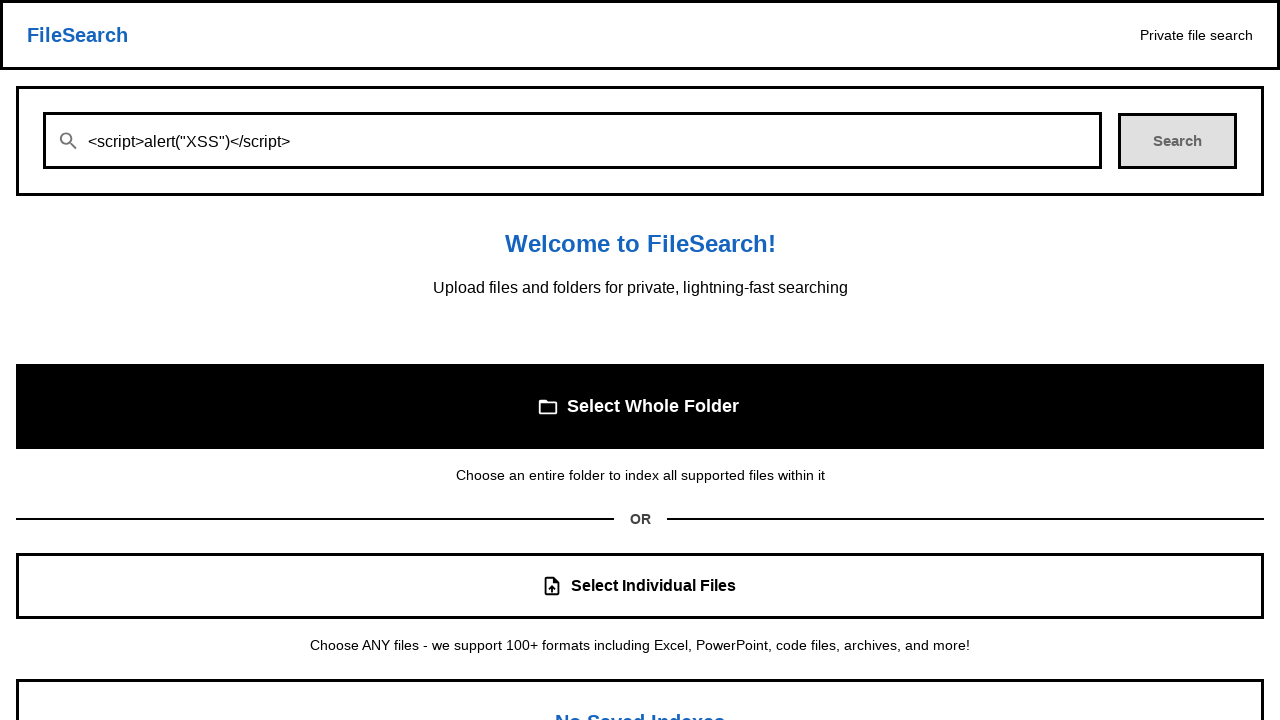

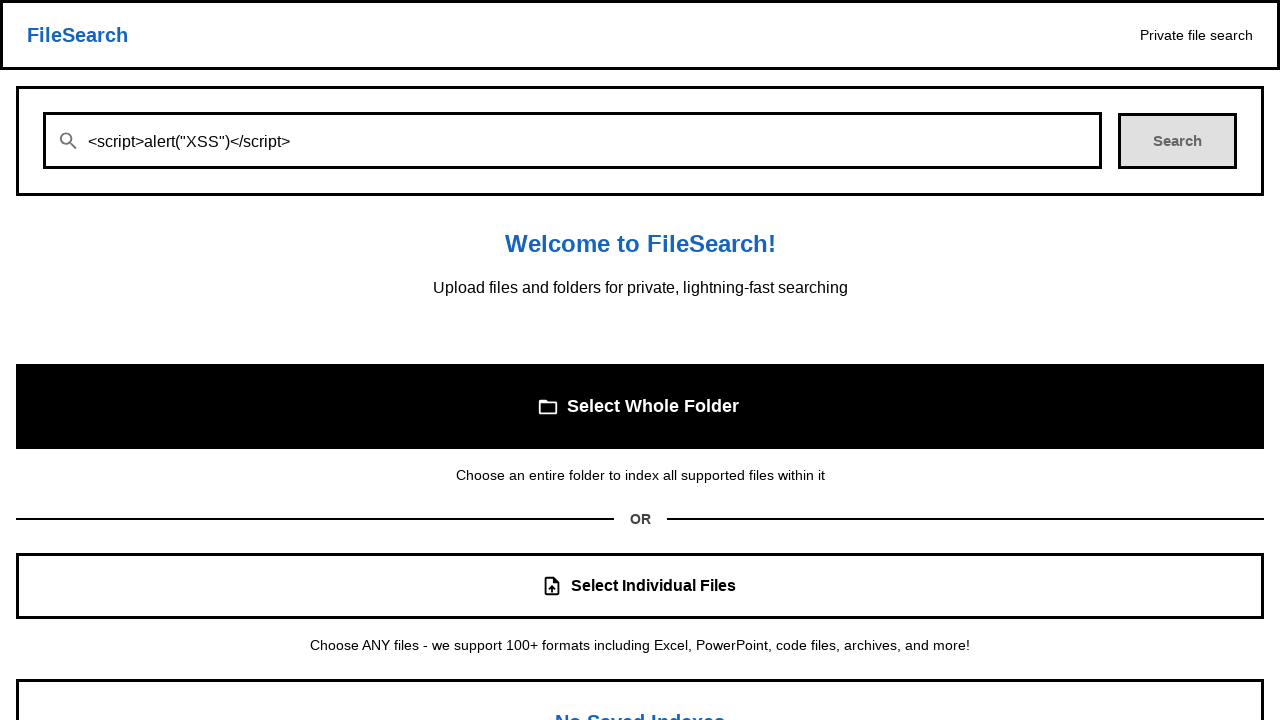